Navigates to Auckland Council GeoMaps, searches for an address (69 Customs Street East), and interacts with the map by clicking on it to verify the search and map interaction functionality.

Starting URL: https://geomapspublic.aucklandcouncil.govt.nz/viewer/index.html

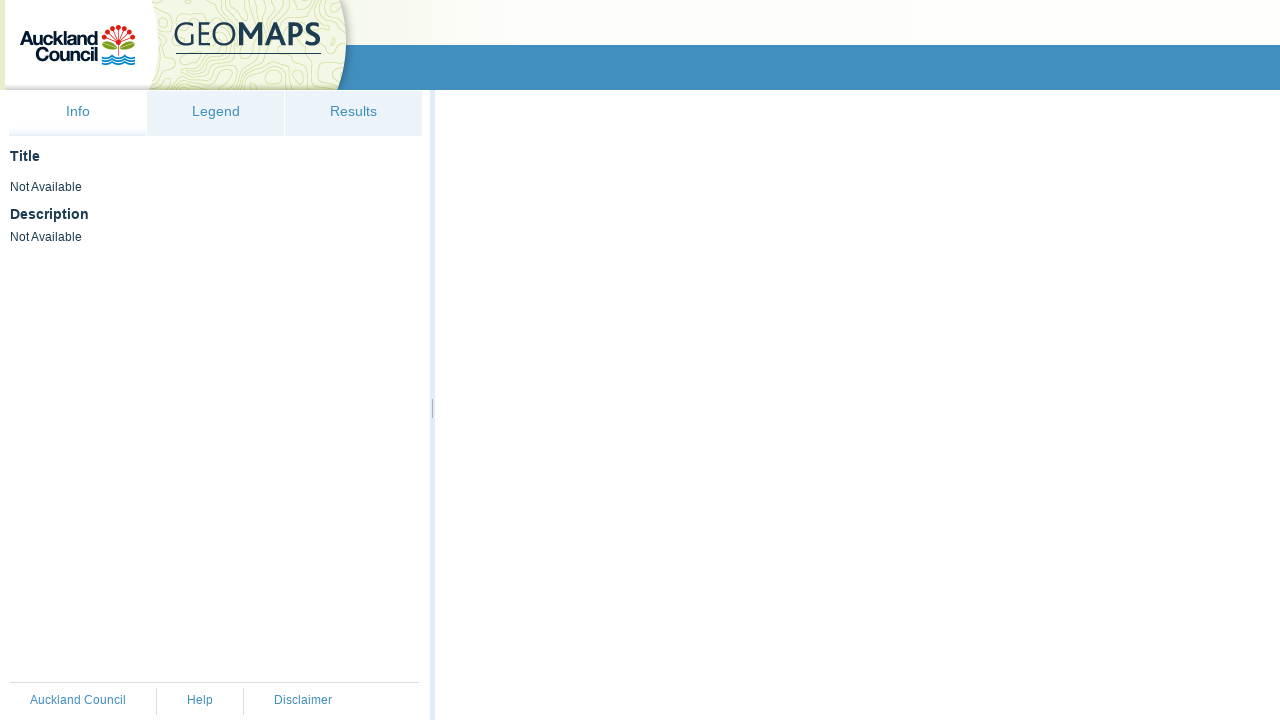

Waited 10 seconds for map to load
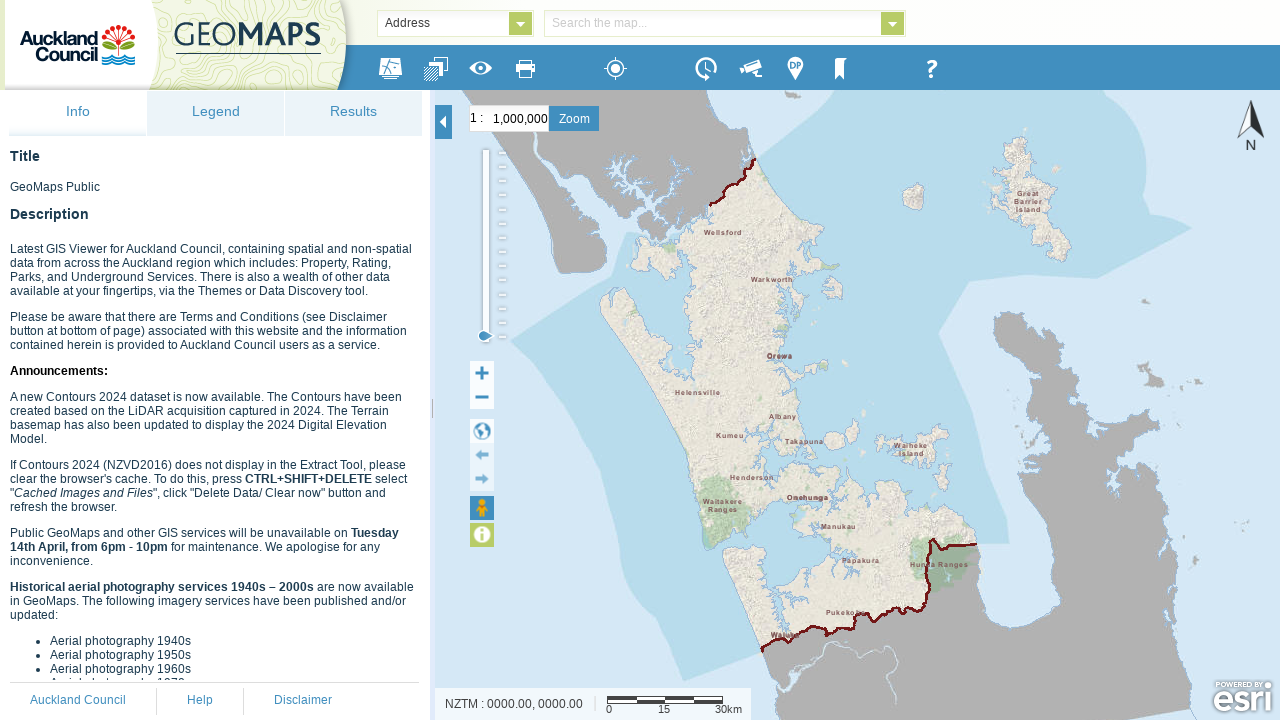

Clicked on map canvas using selector '[class*='map']' at (390, 68) on [class*='map'] >> nth=0
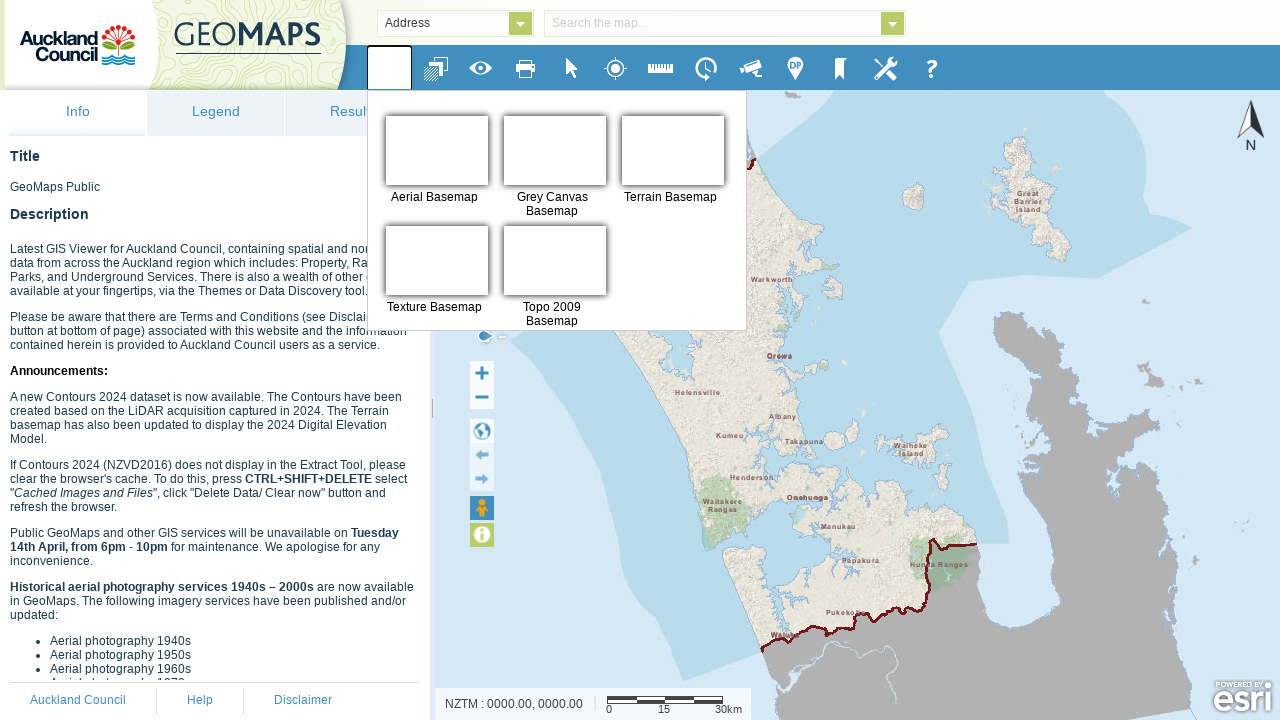

Waited 2 seconds after map click for response
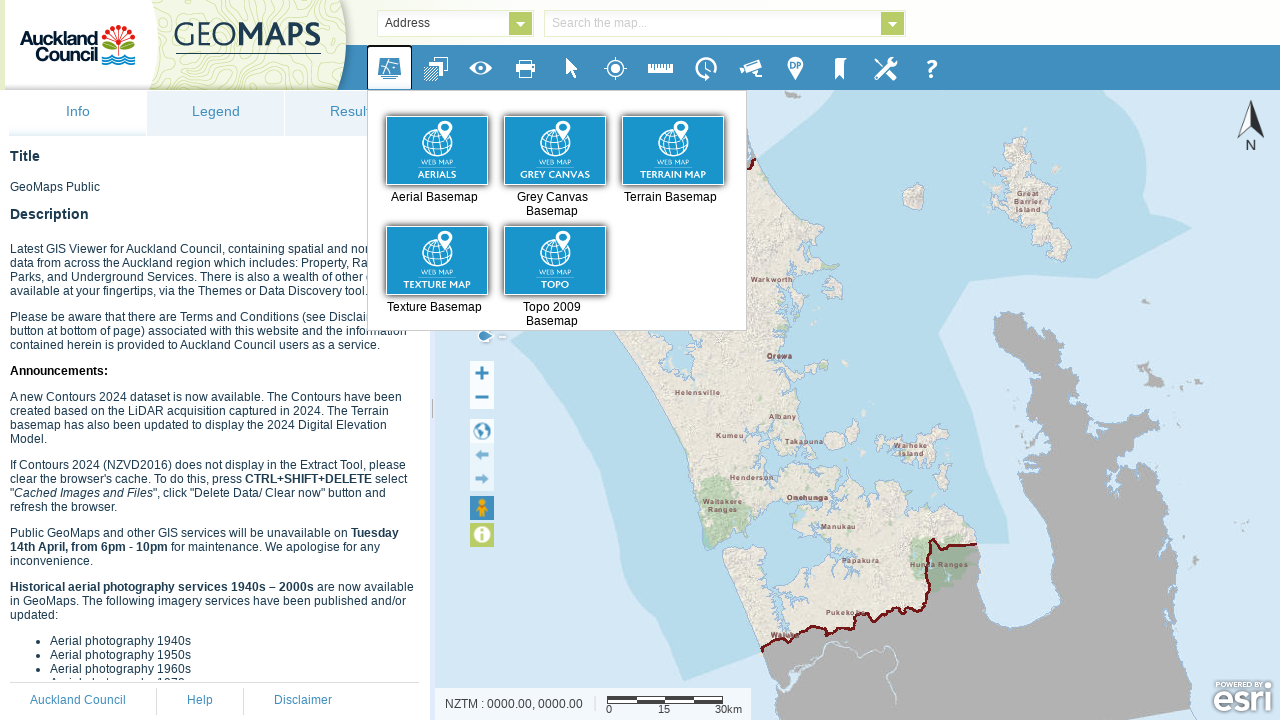

Waited 2 seconds for coordinate display to appear
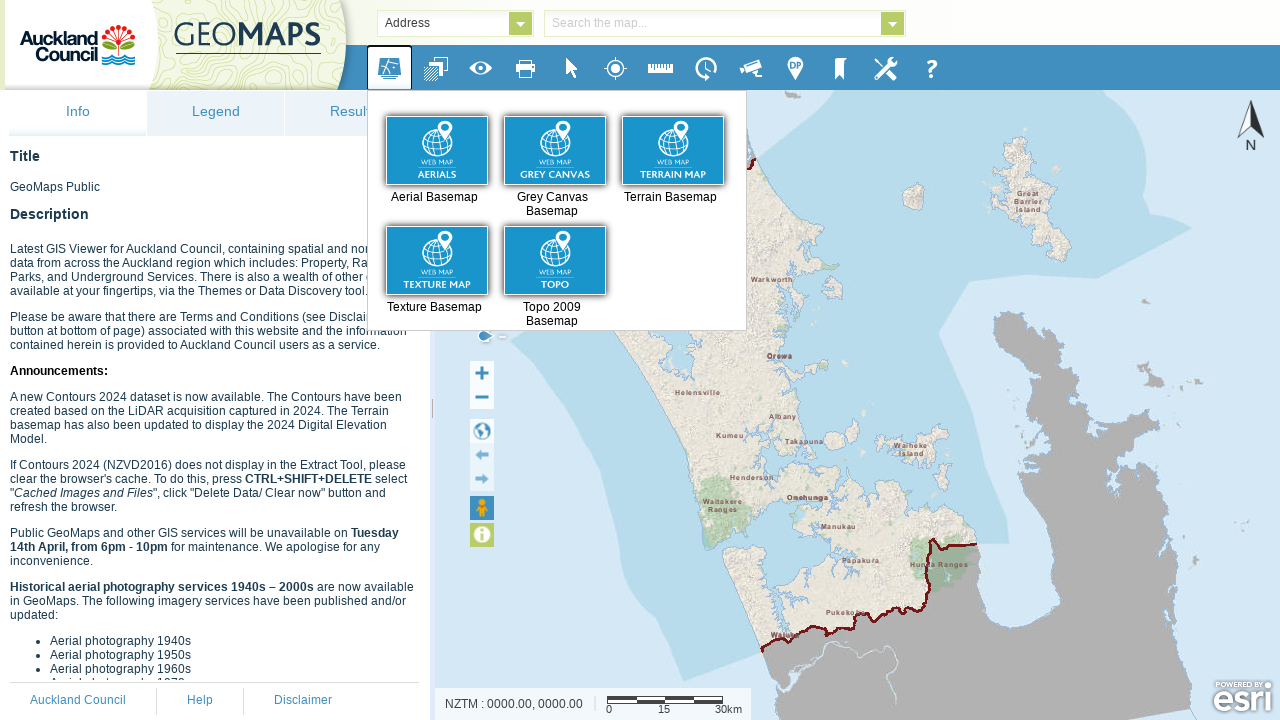

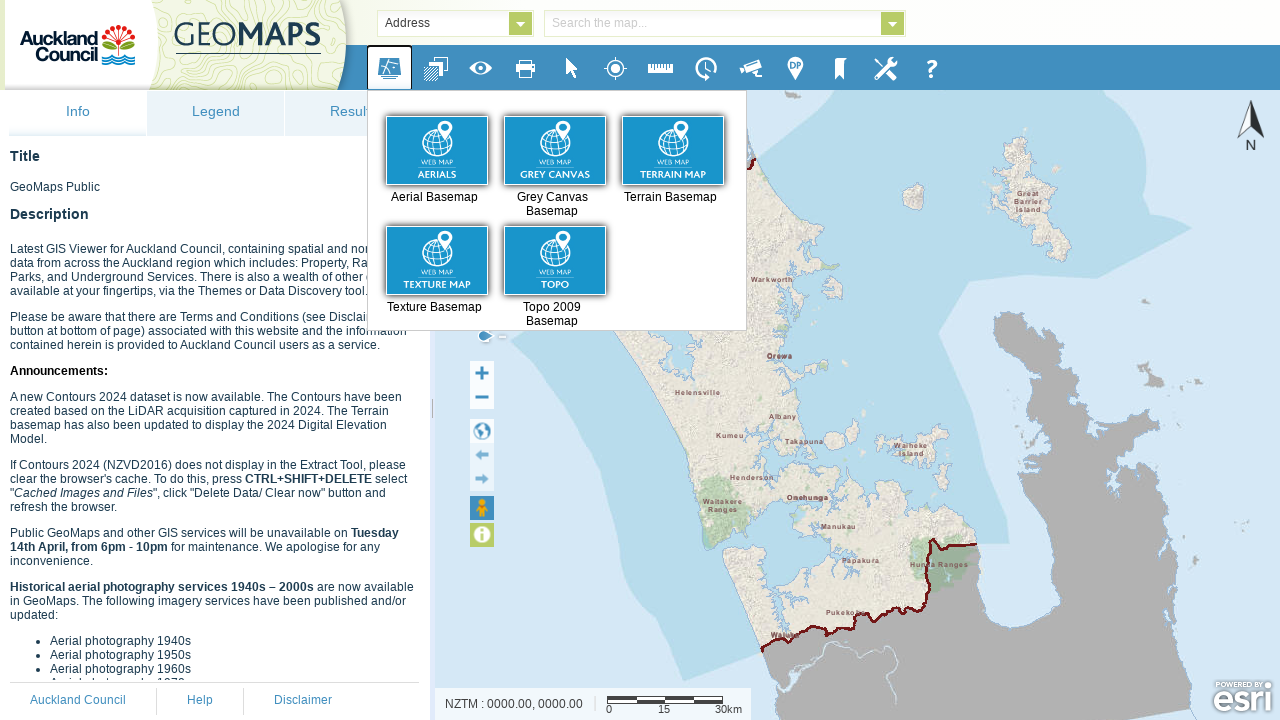